Tests infinite scroll functionality by scrolling to the bottom of the page repeatedly until all content is loaded, verifying that quote elements are present.

Starting URL: http://quotes.toscrape.com/scroll

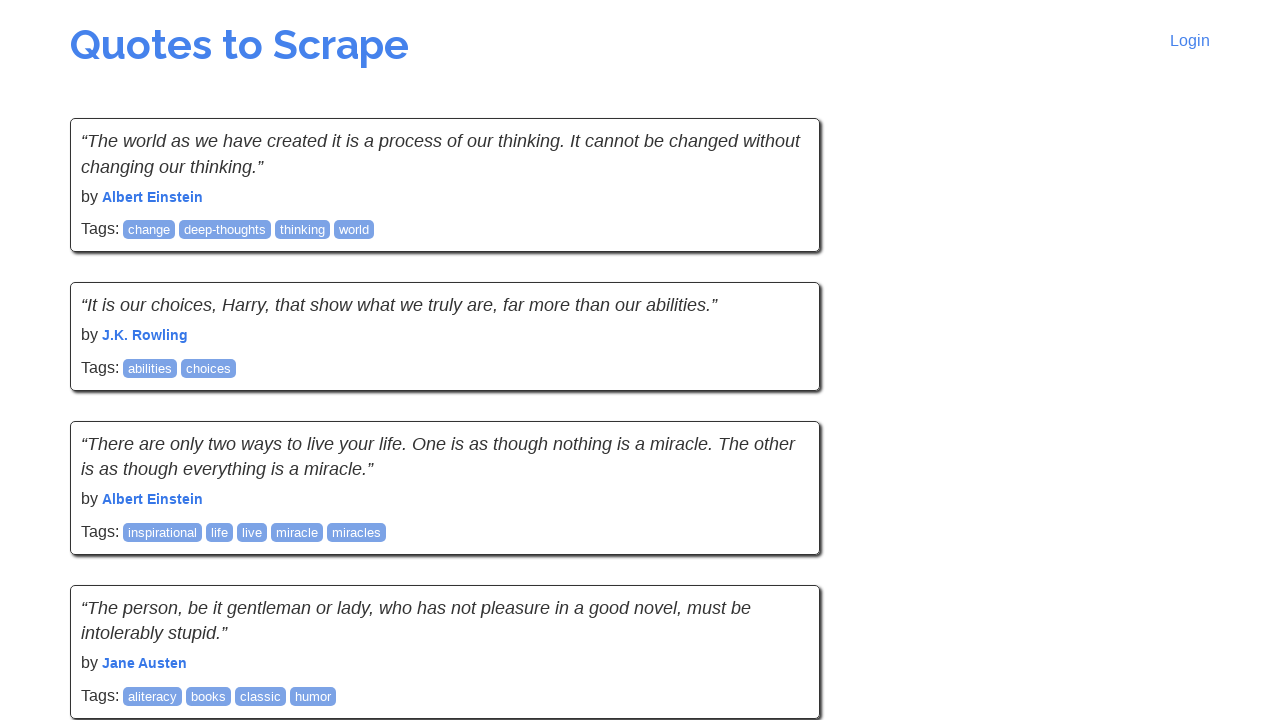

Retrieved initial page height
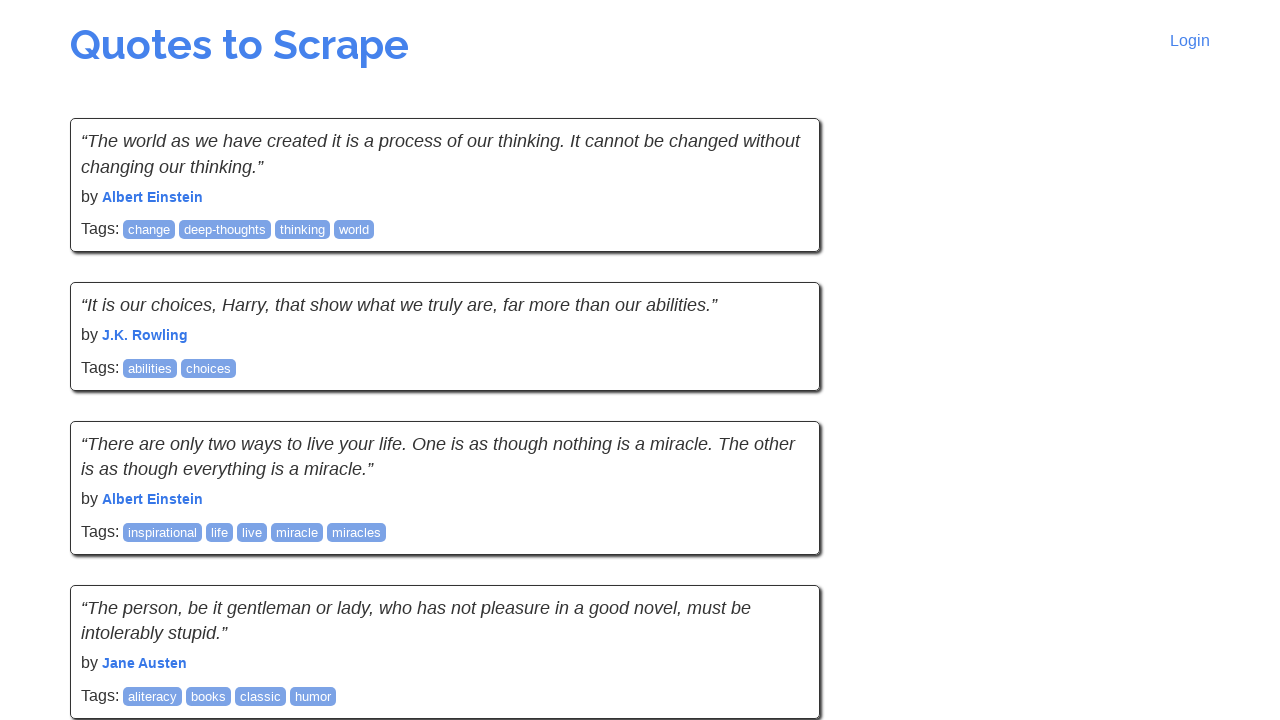

Scrolled to bottom of page
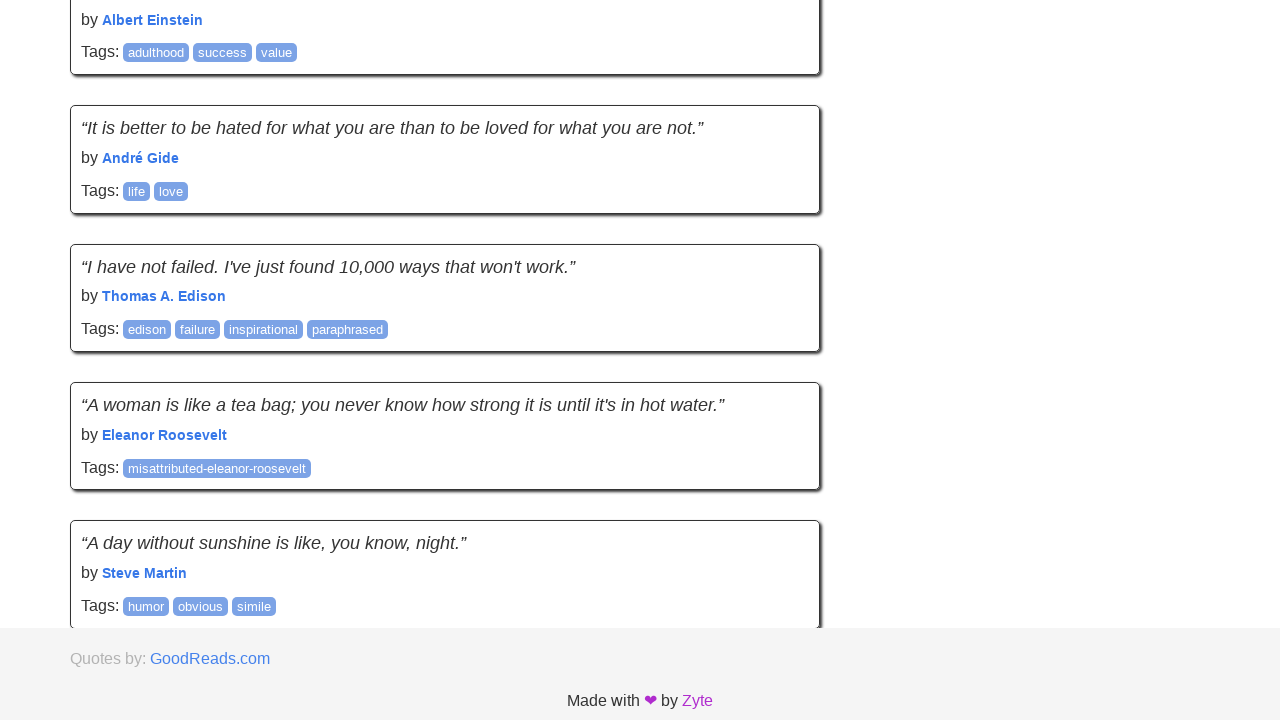

Waited 500ms for new content to load
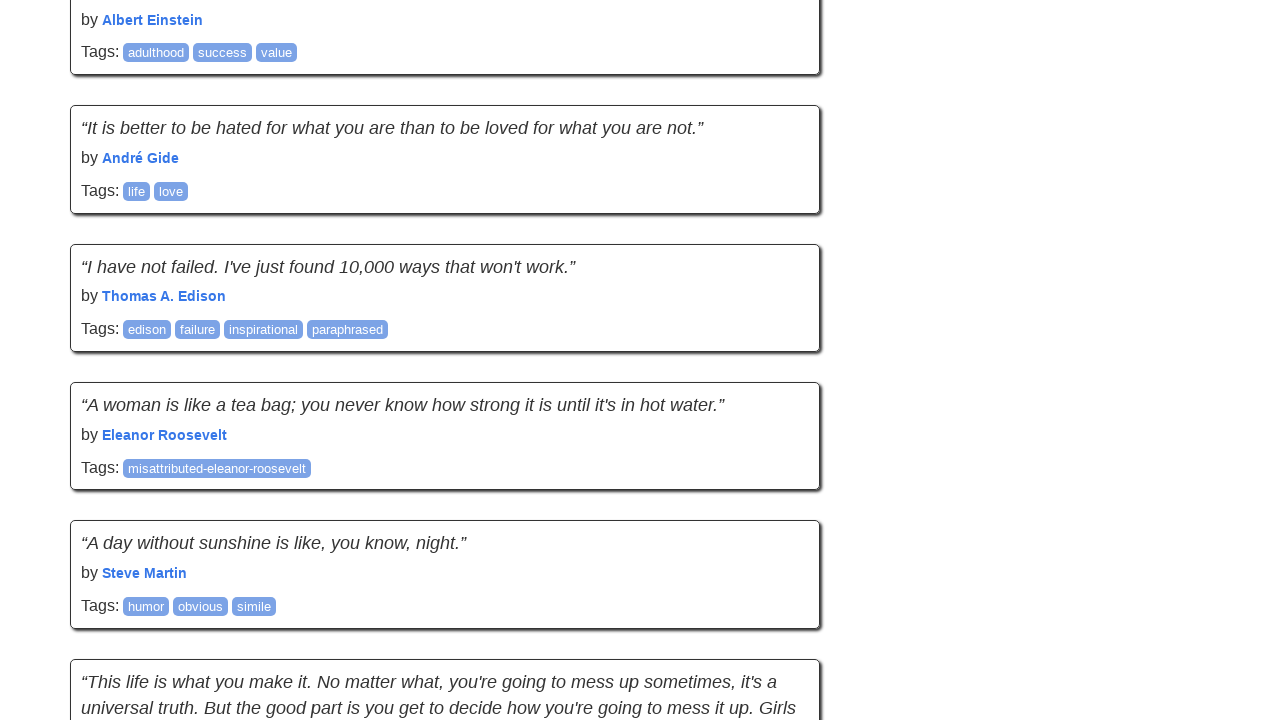

Retrieved new page height after scroll
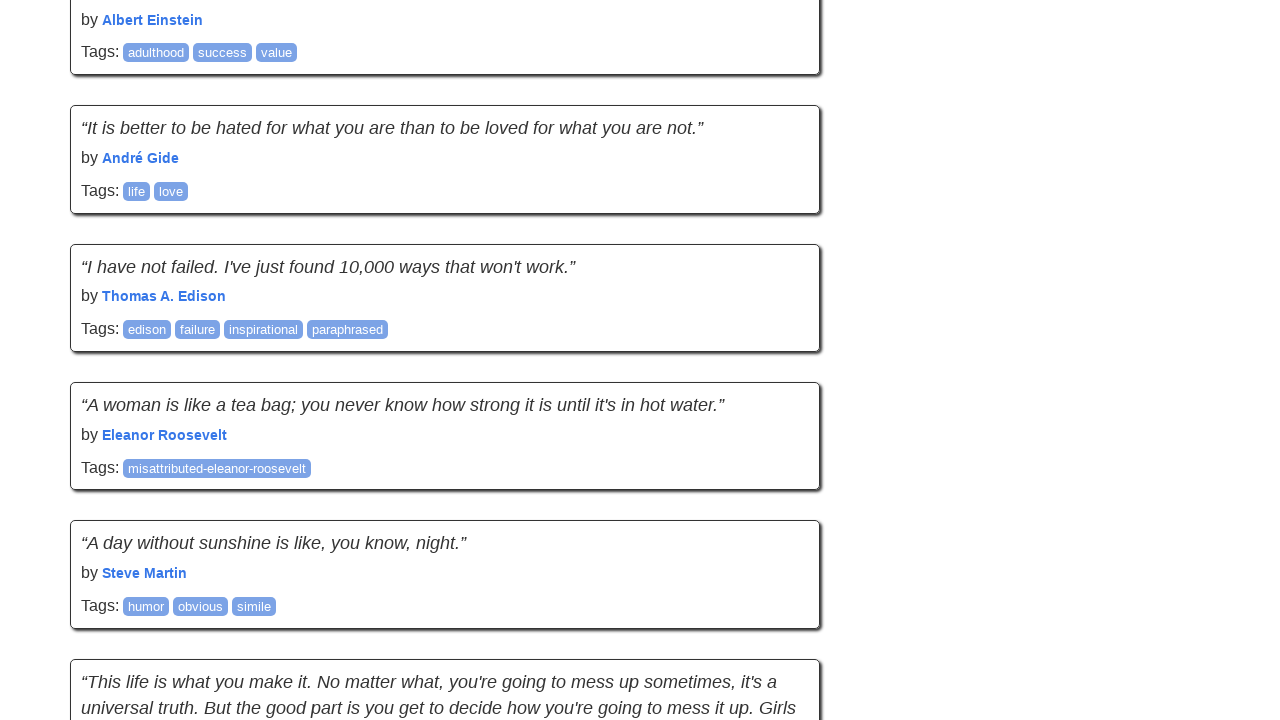

Scrolled to bottom of page
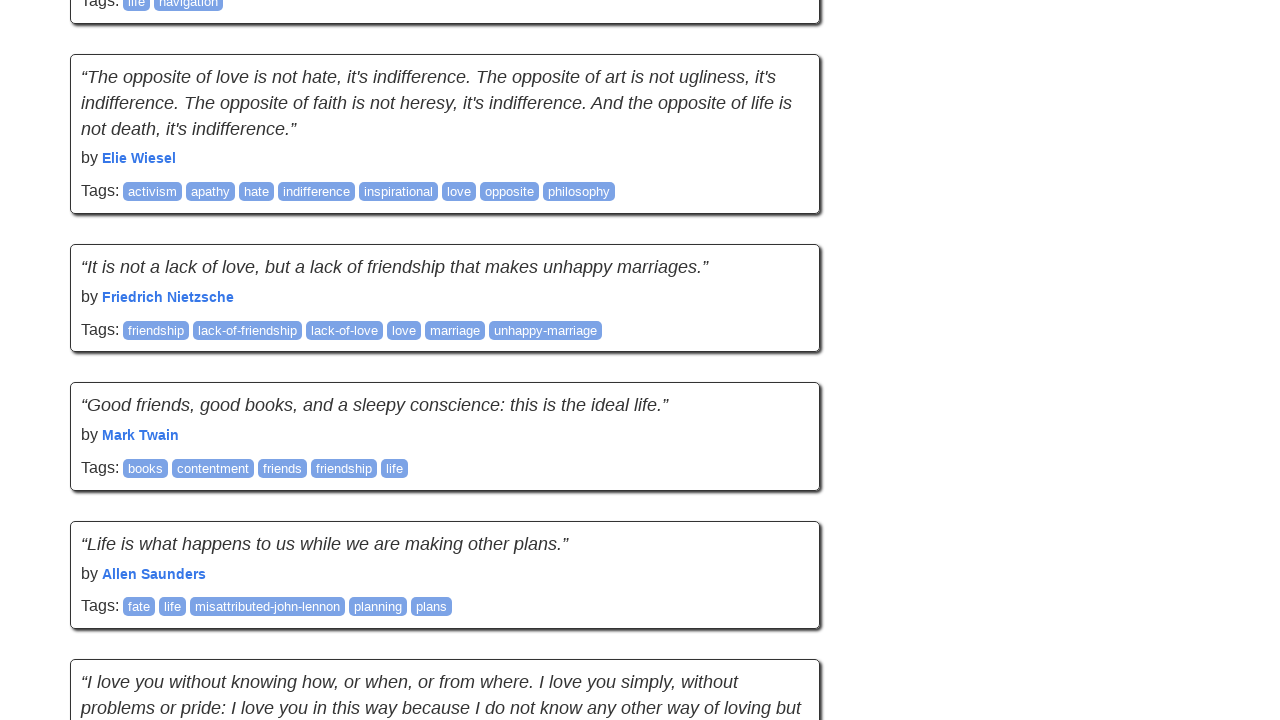

Waited 500ms for new content to load
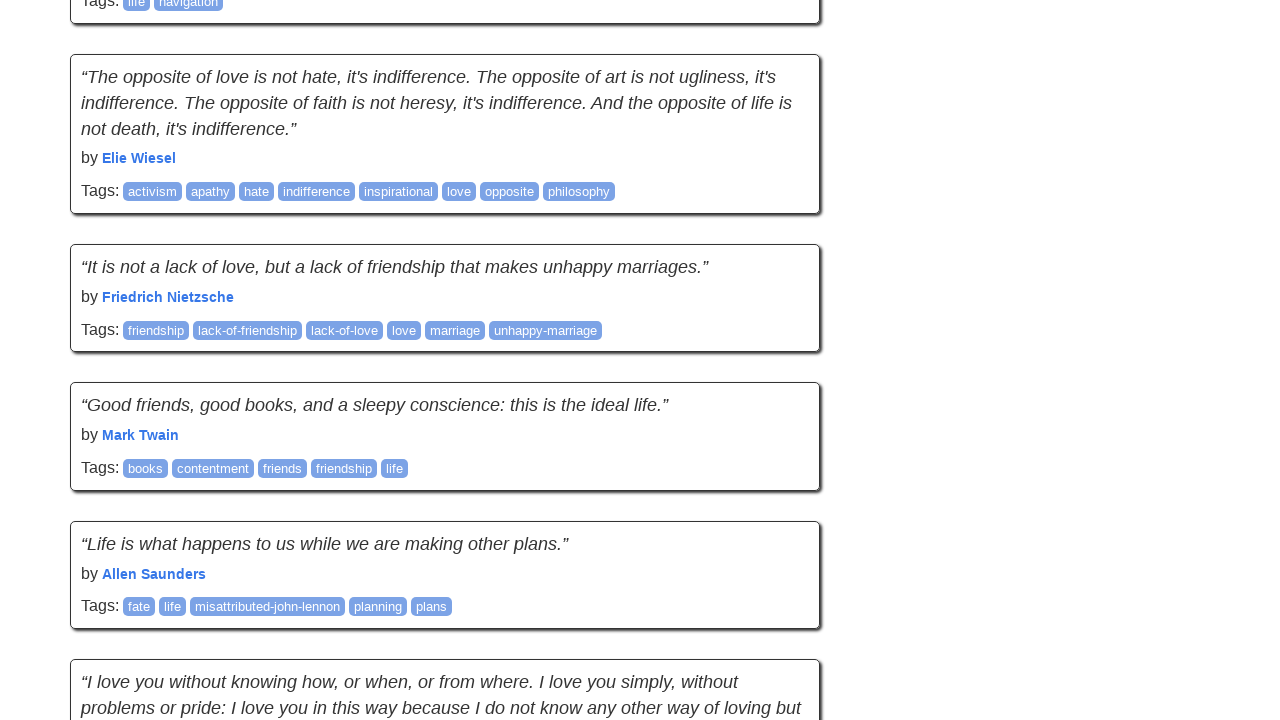

Retrieved new page height after scroll
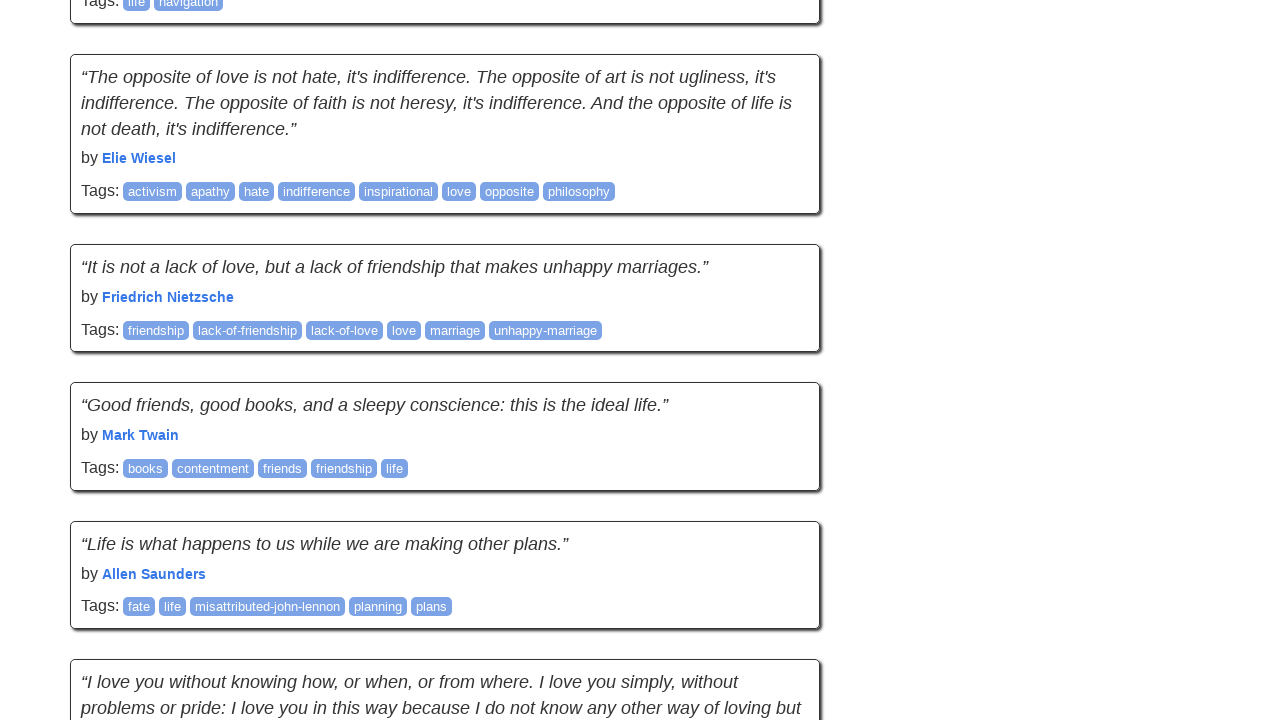

Scrolled to bottom of page
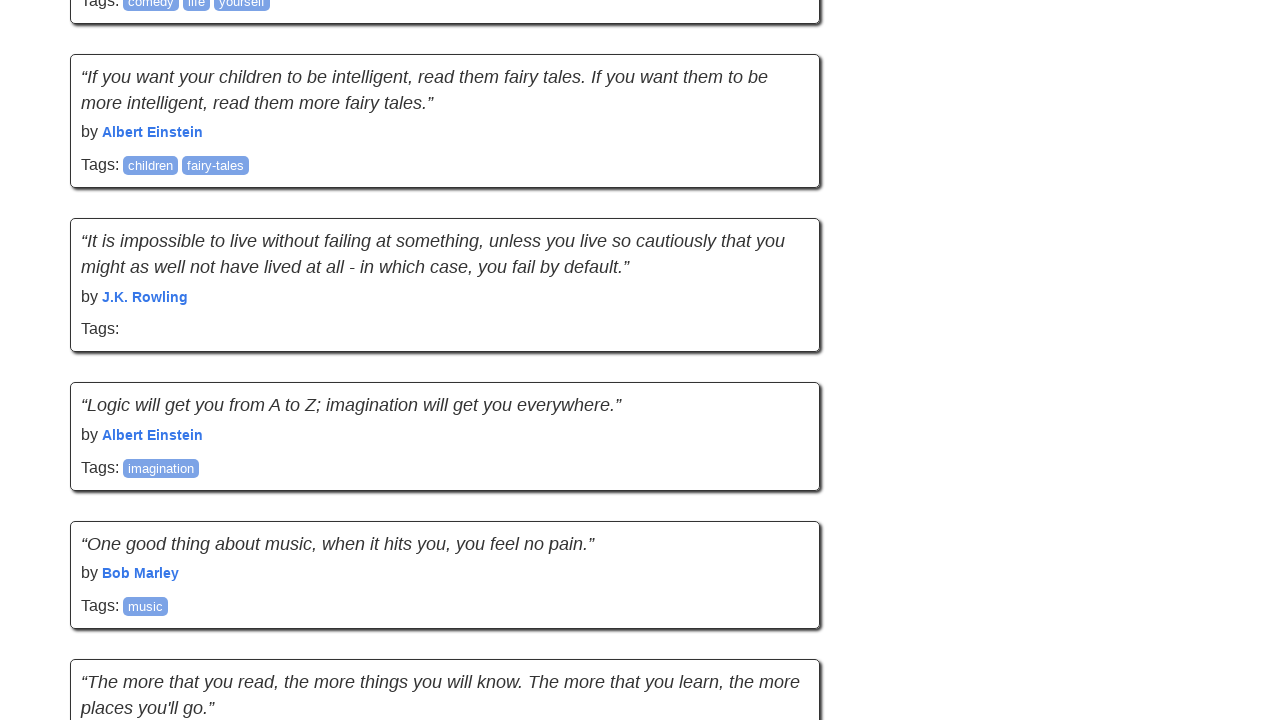

Waited 500ms for new content to load
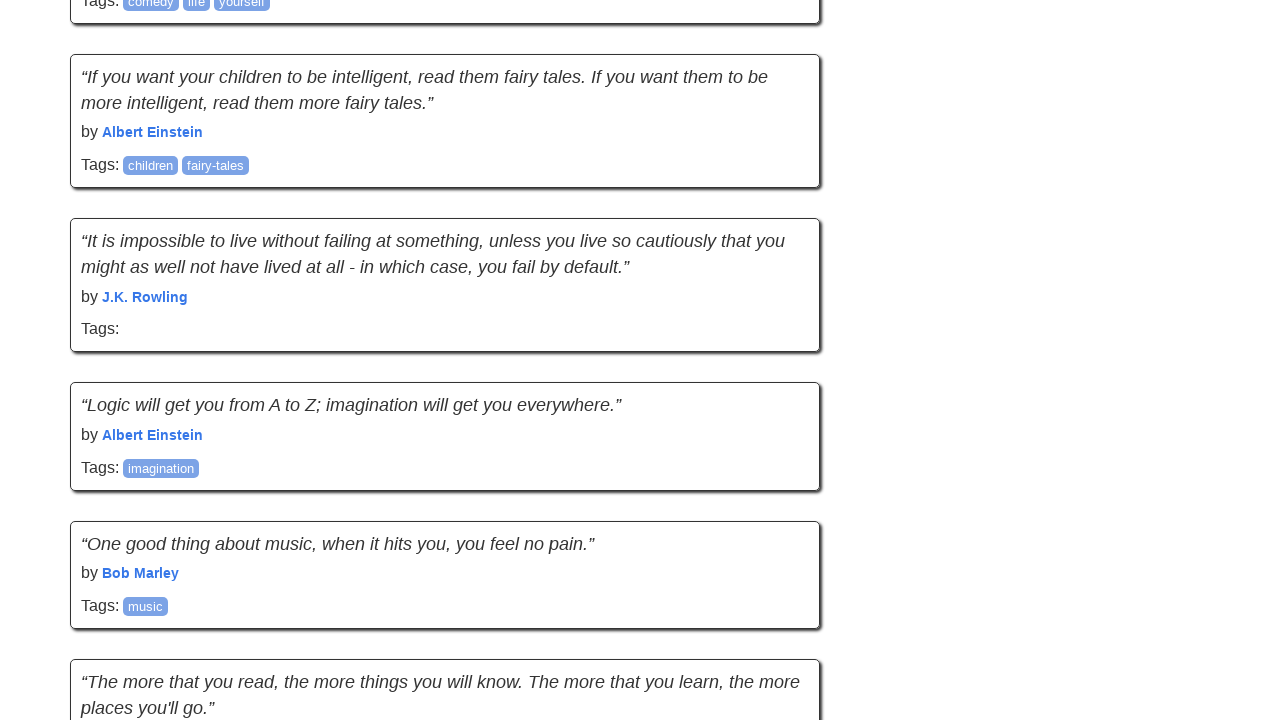

Retrieved new page height after scroll
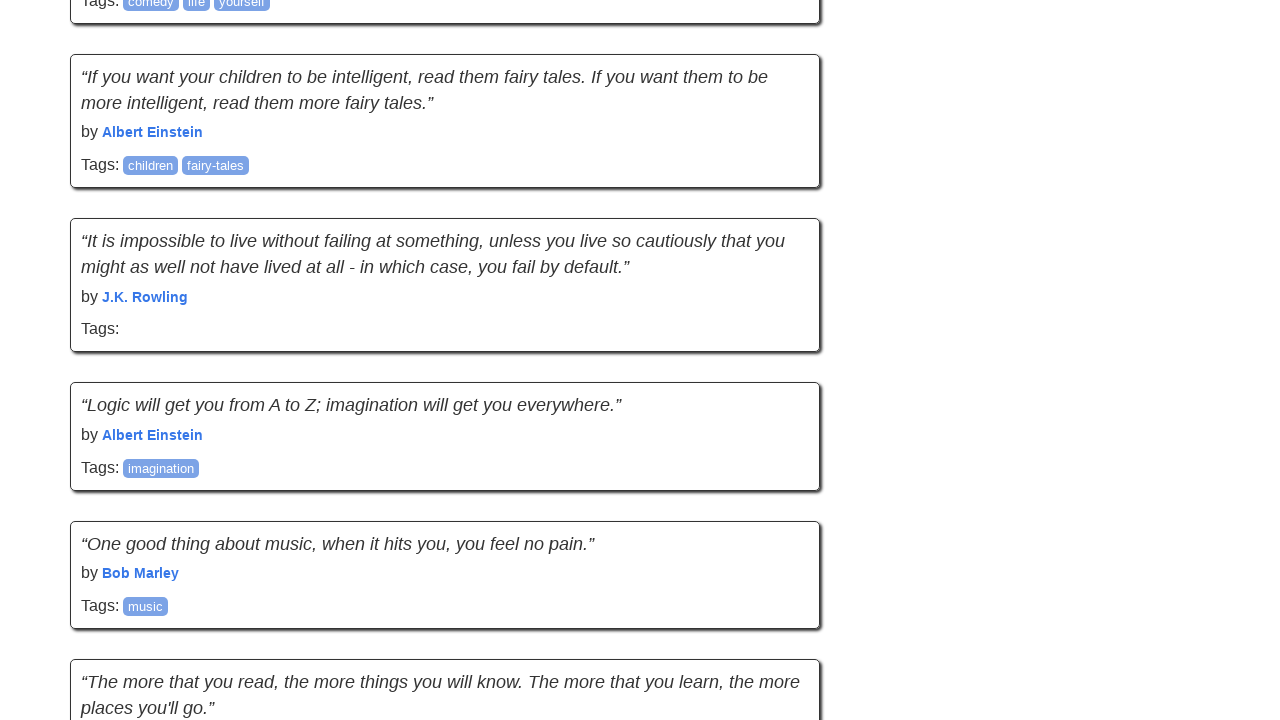

Scrolled to bottom of page
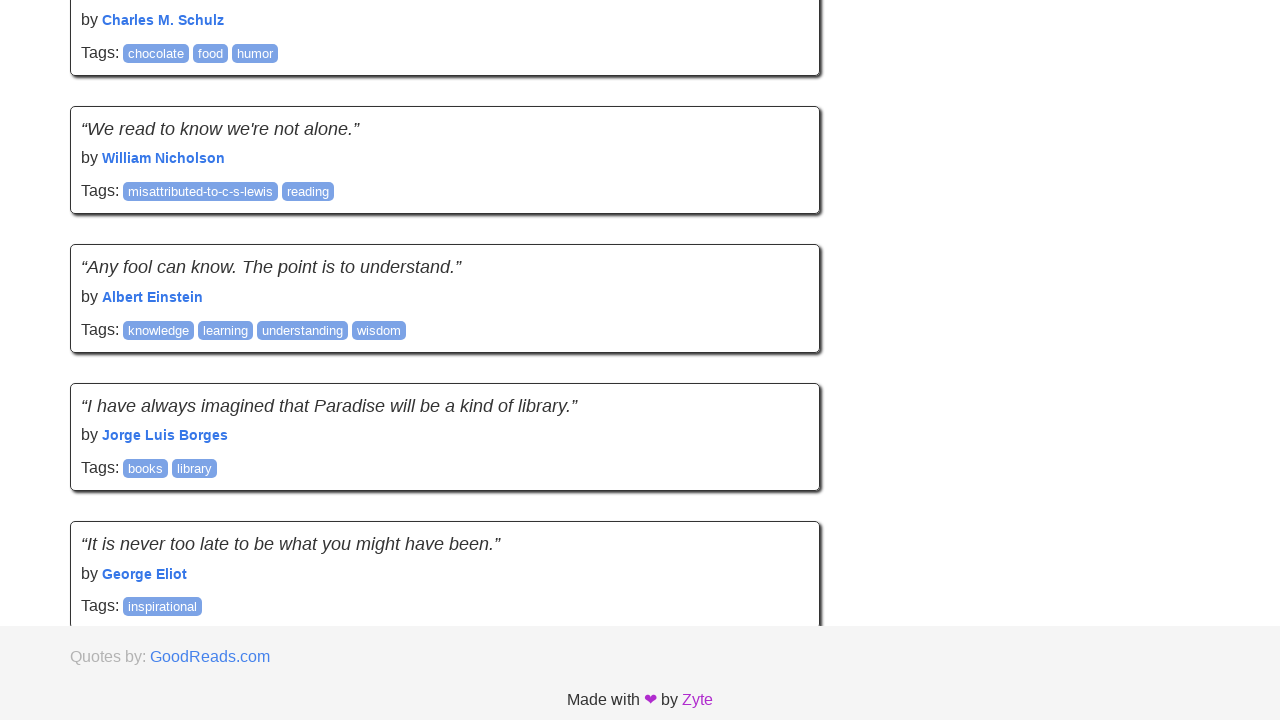

Waited 500ms for new content to load
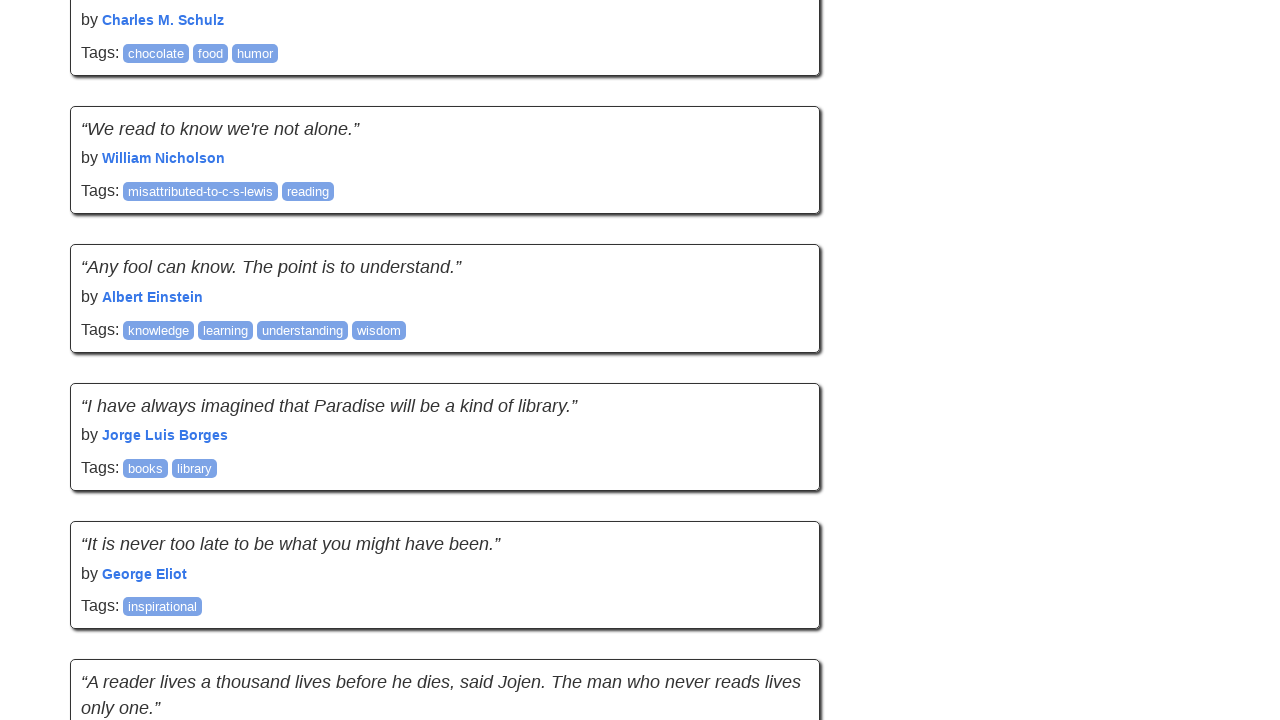

Retrieved new page height after scroll
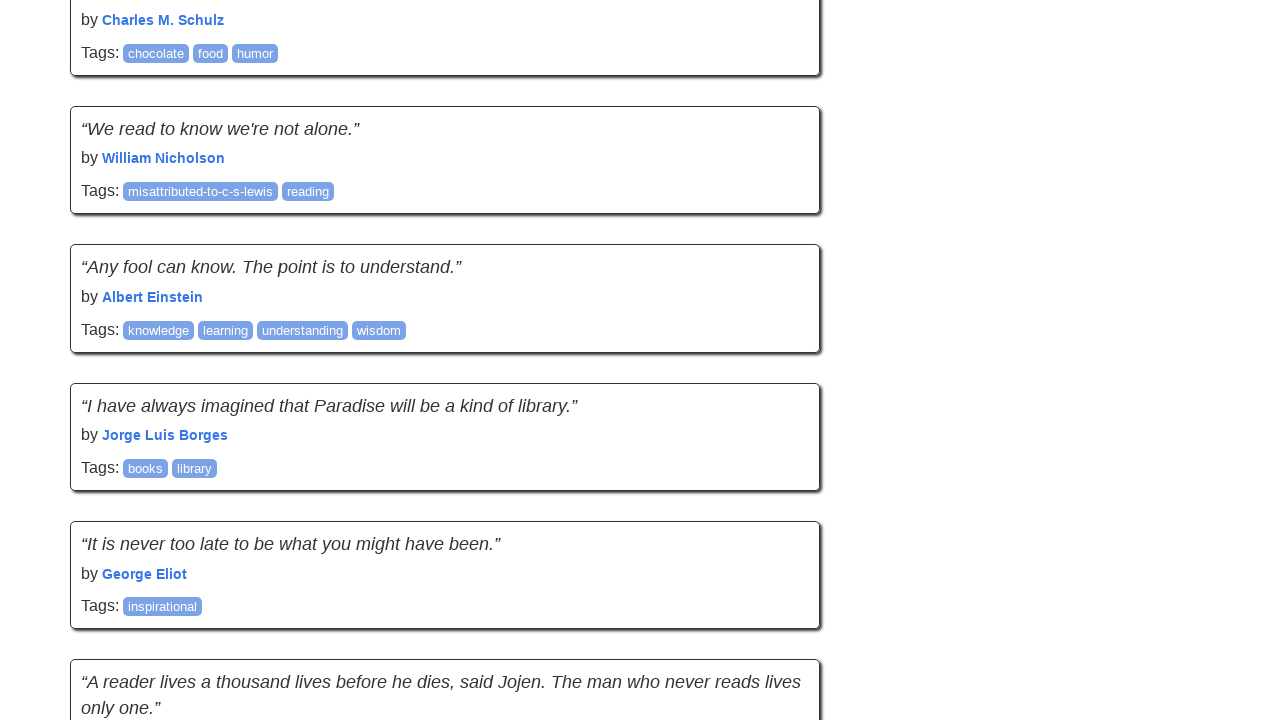

Scrolled to bottom of page
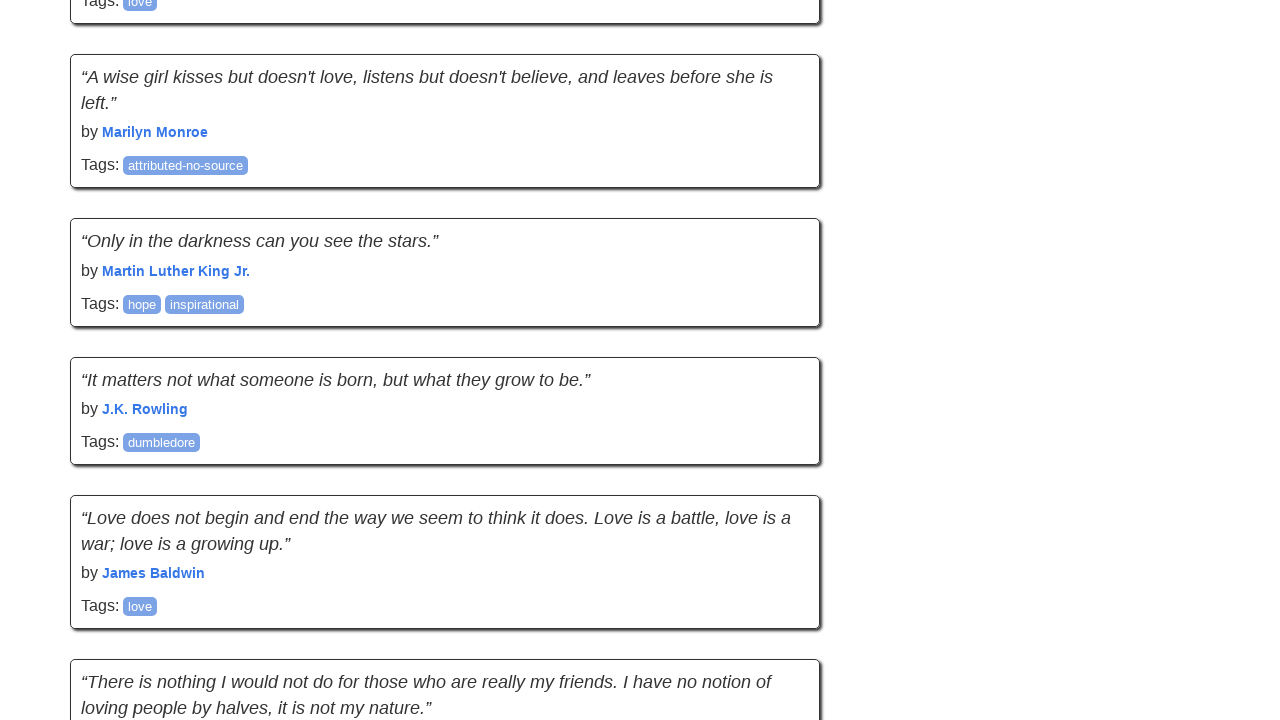

Waited 500ms for new content to load
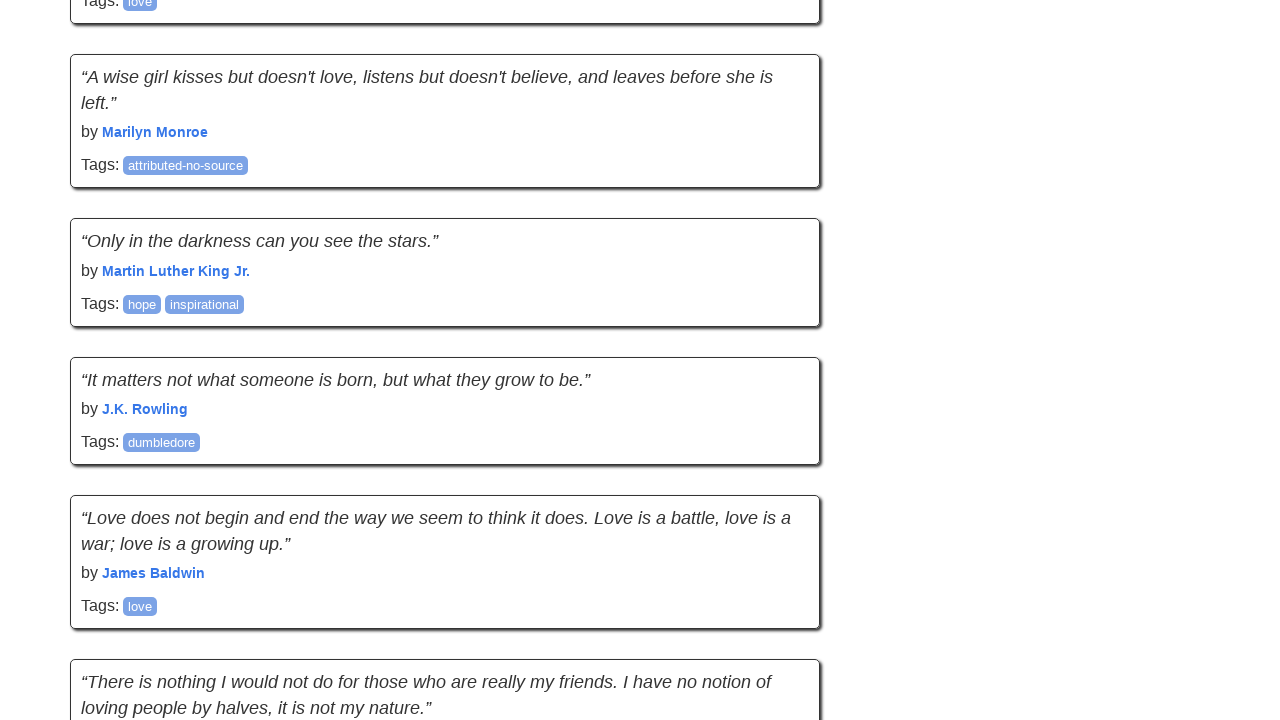

Retrieved new page height after scroll
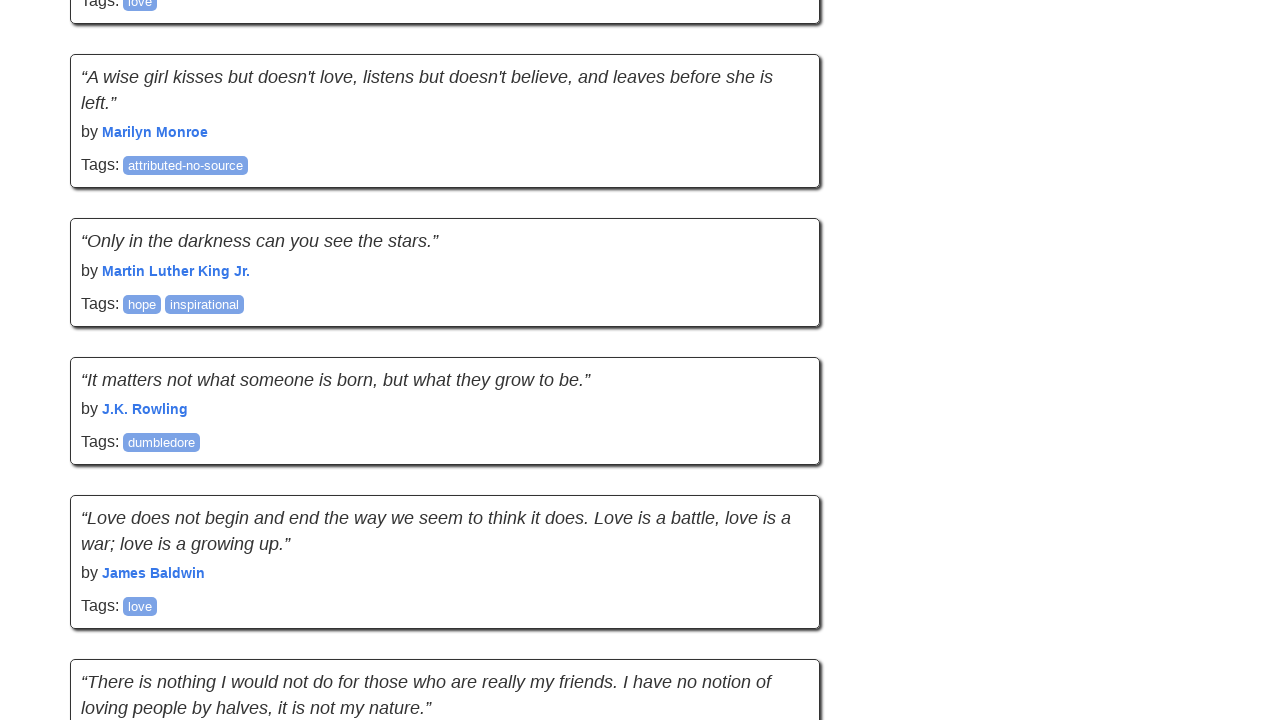

Scrolled to bottom of page
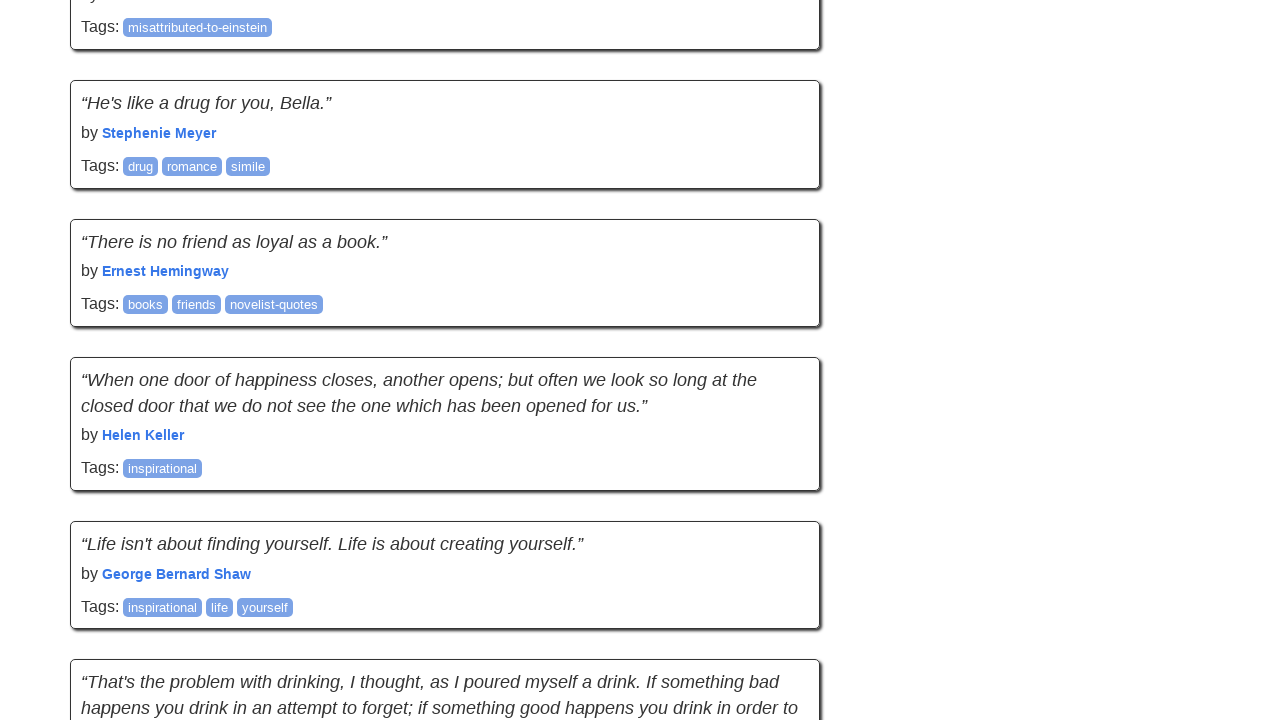

Waited 500ms for new content to load
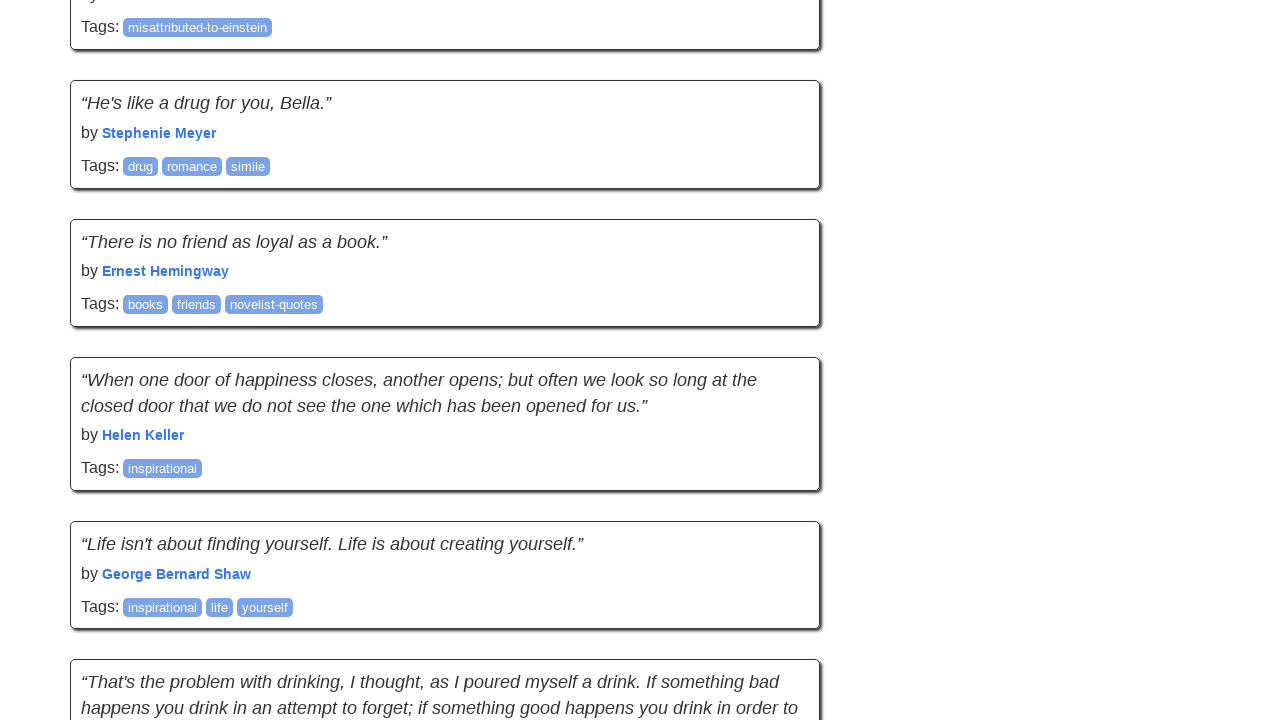

Retrieved new page height after scroll
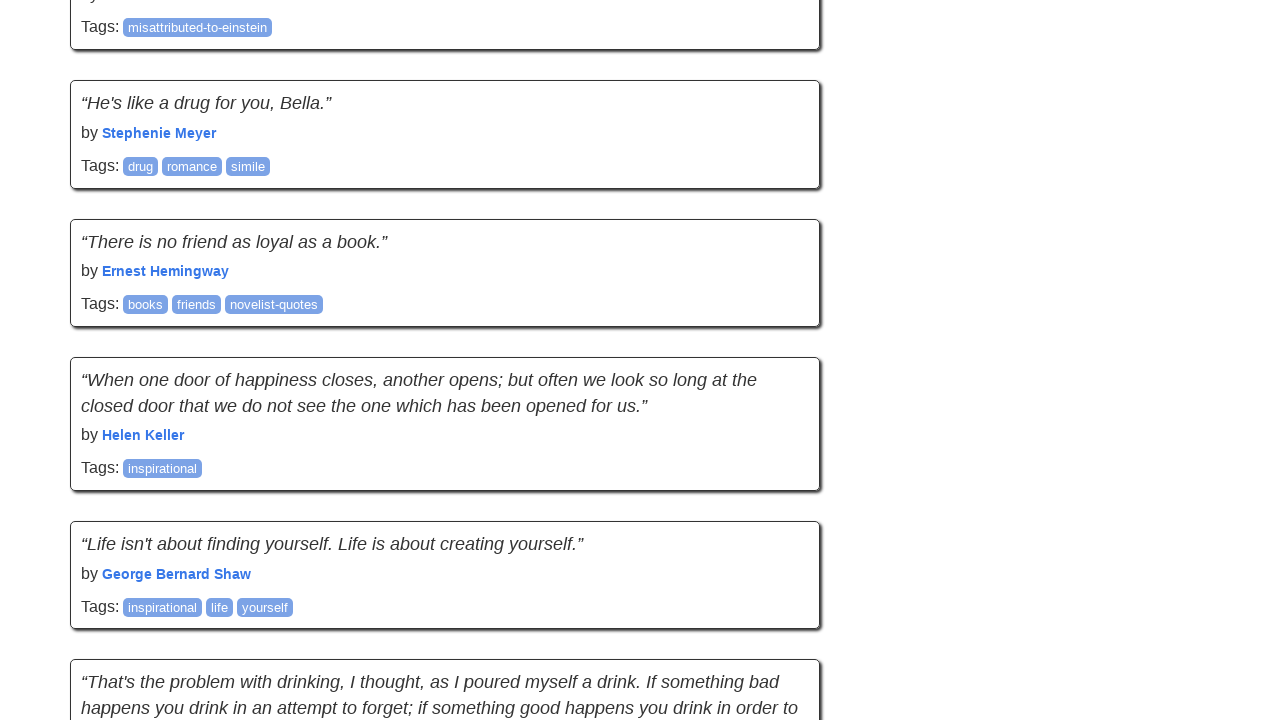

Scrolled to bottom of page
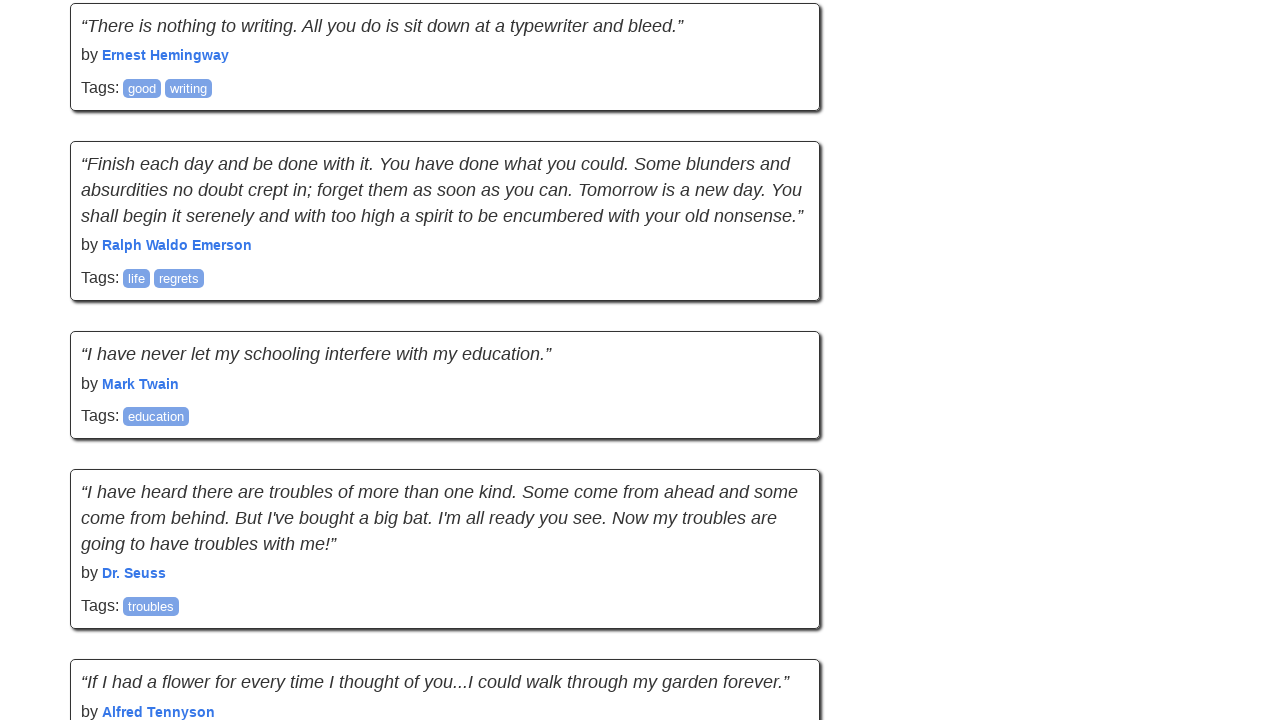

Waited 500ms for new content to load
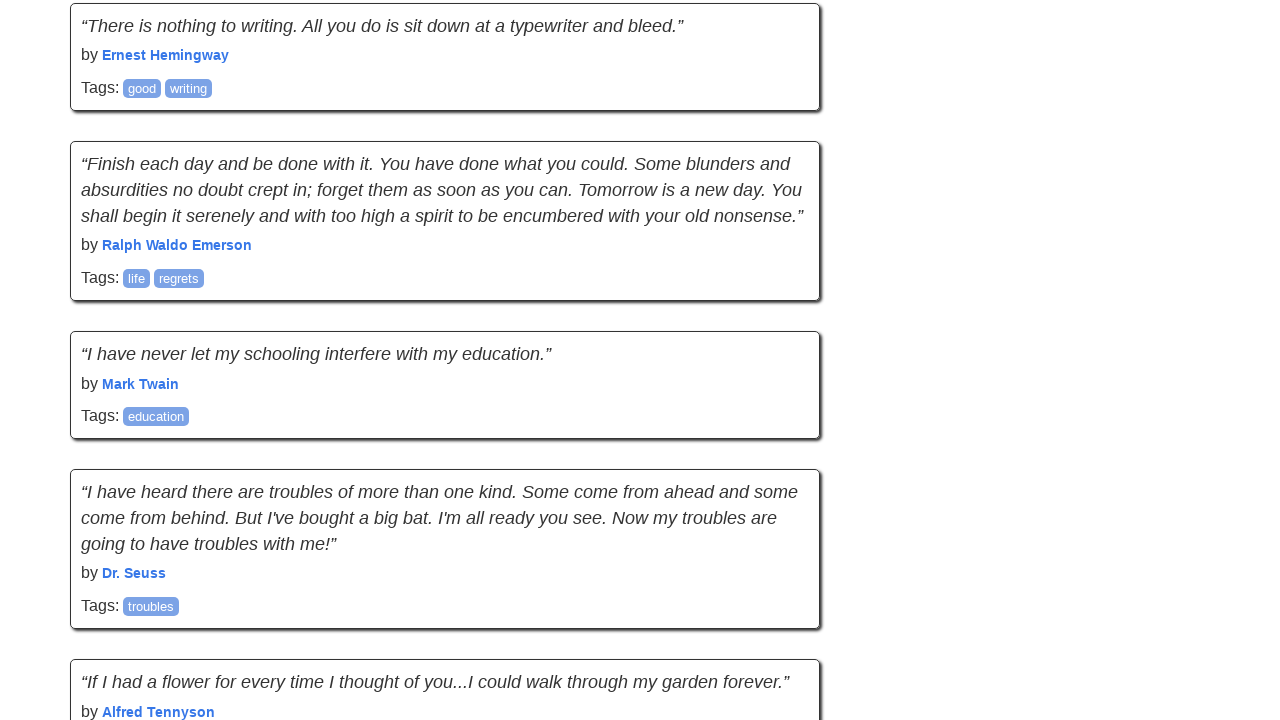

Retrieved new page height after scroll
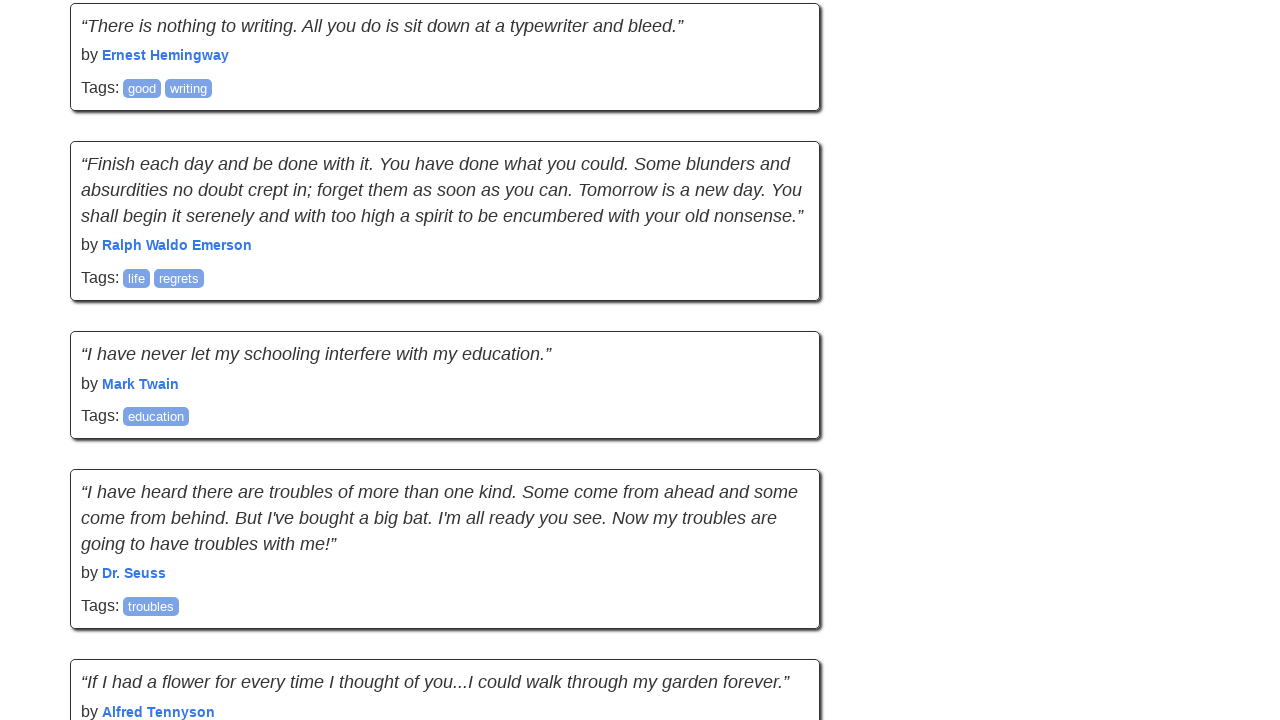

Scrolled to bottom of page
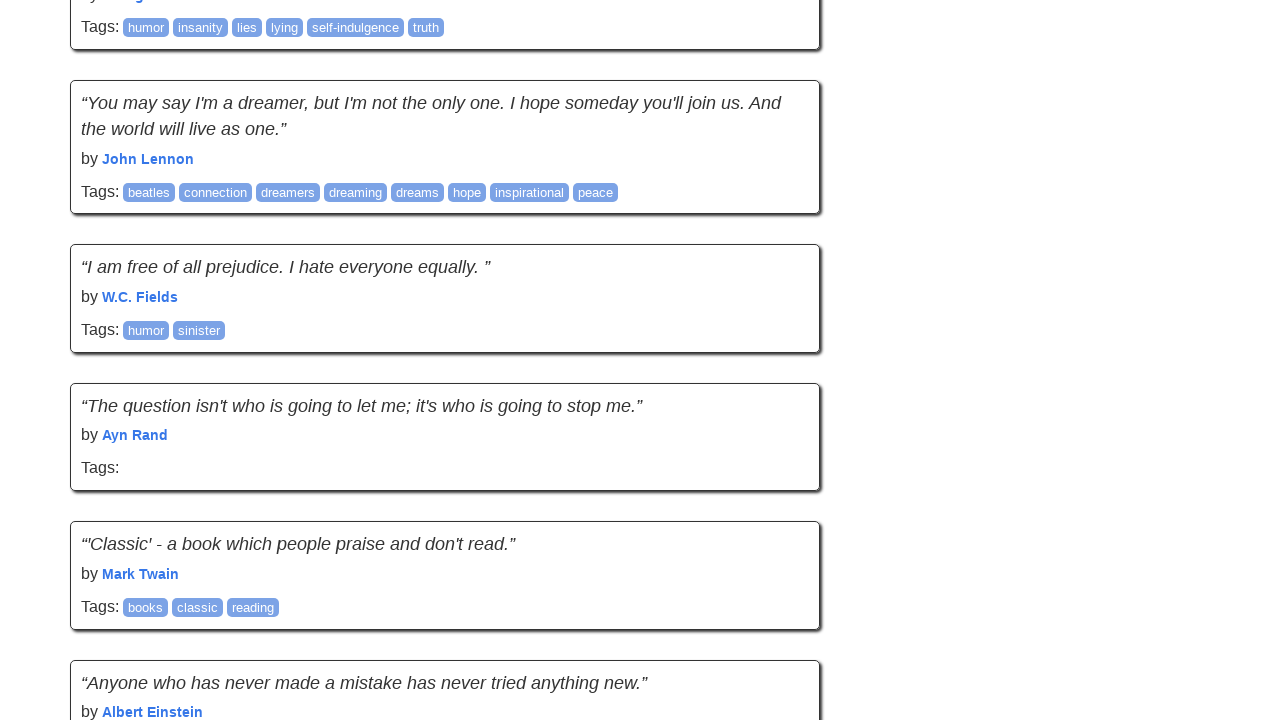

Waited 500ms for new content to load
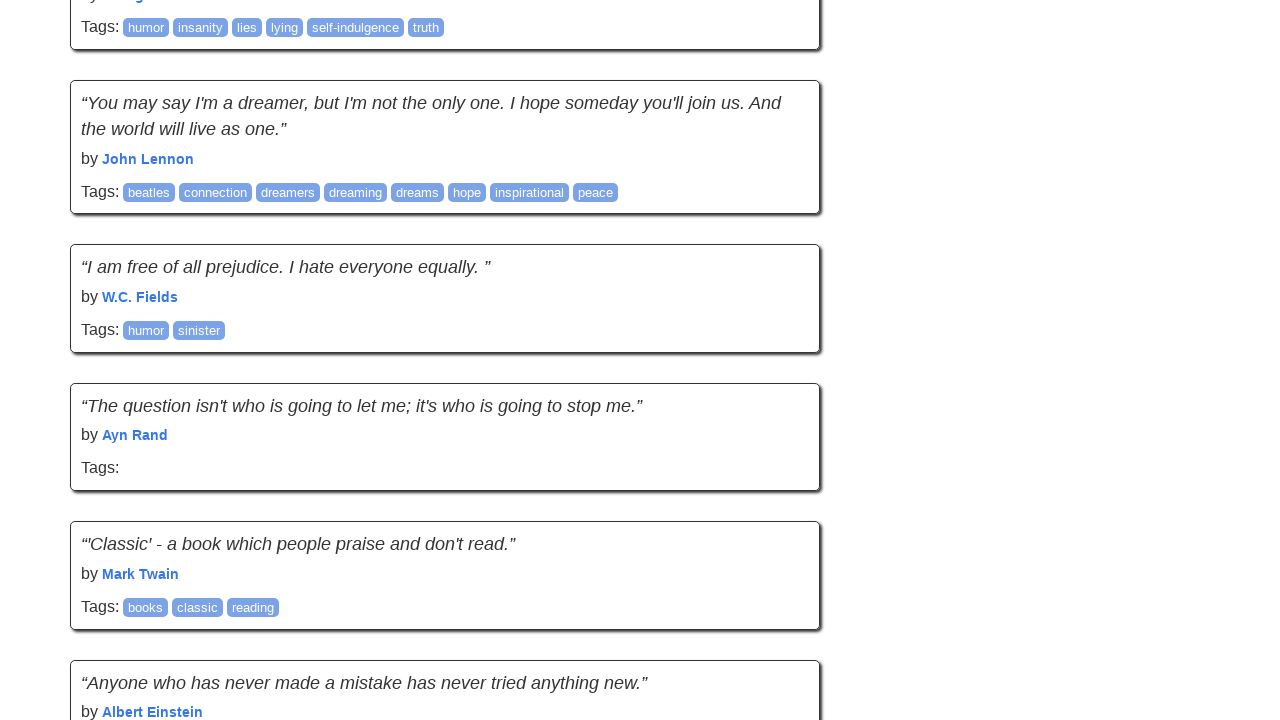

Retrieved new page height after scroll
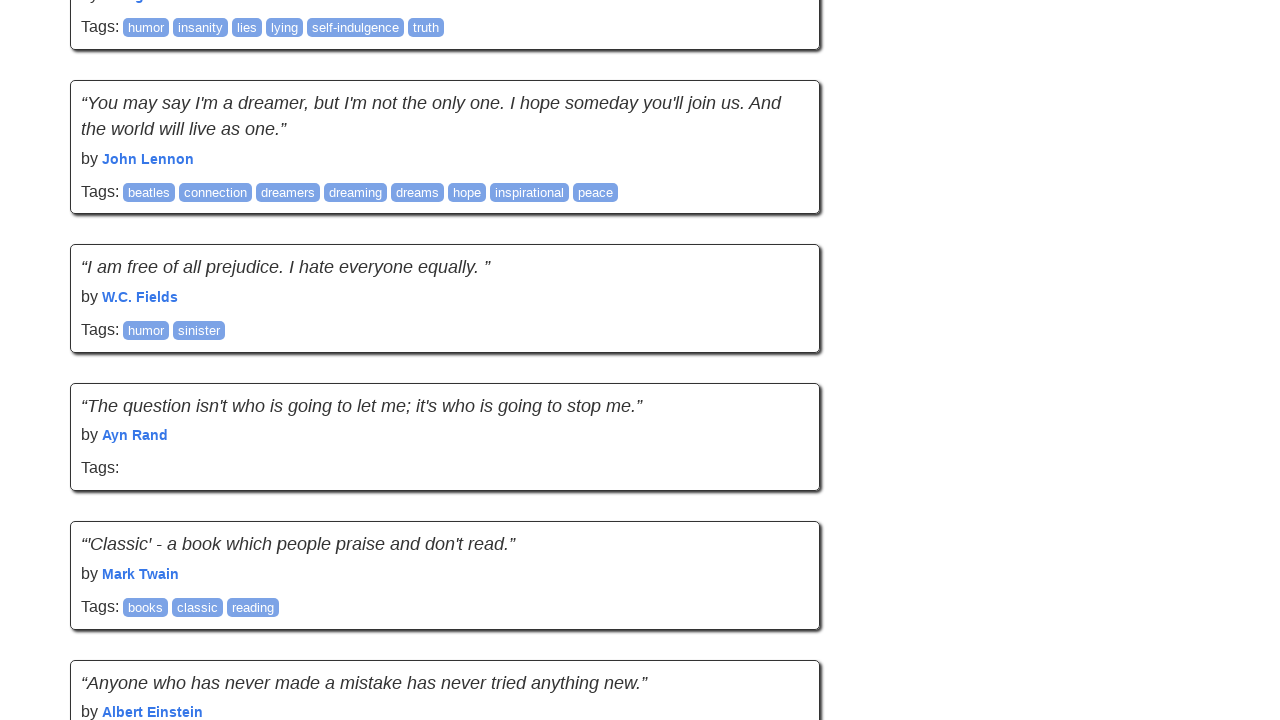

Scrolled to bottom of page
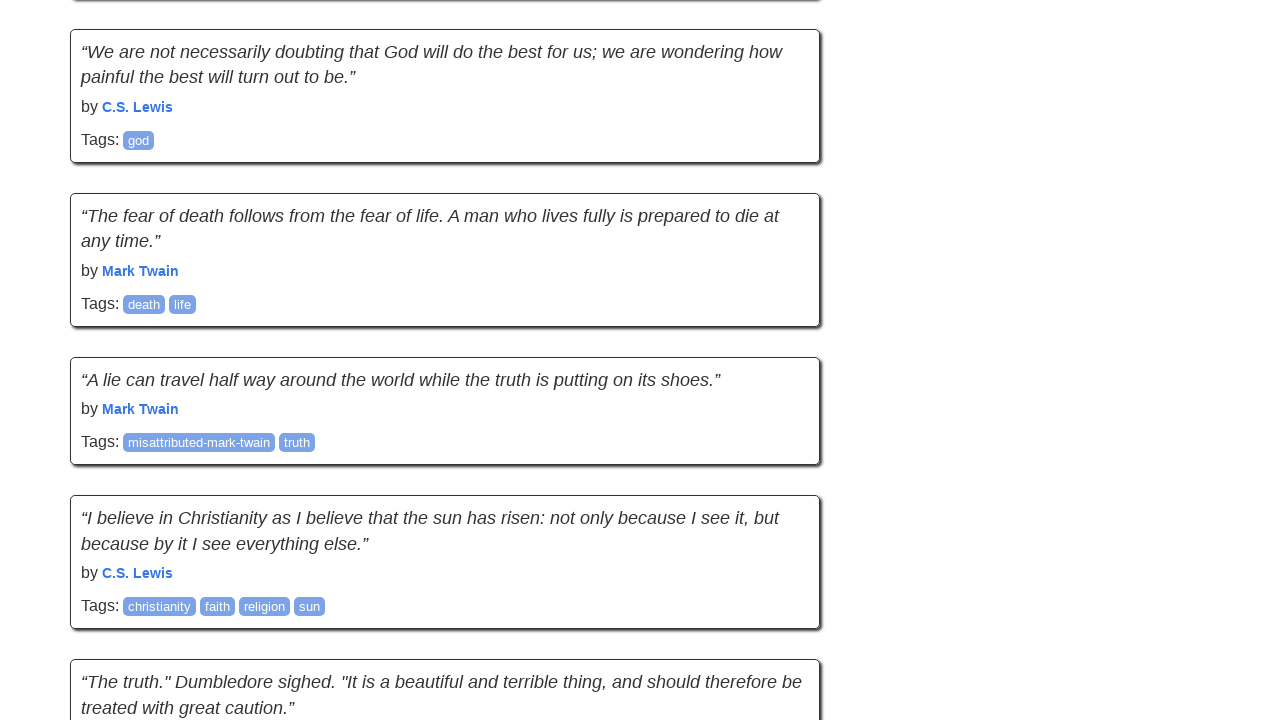

Waited 500ms for new content to load
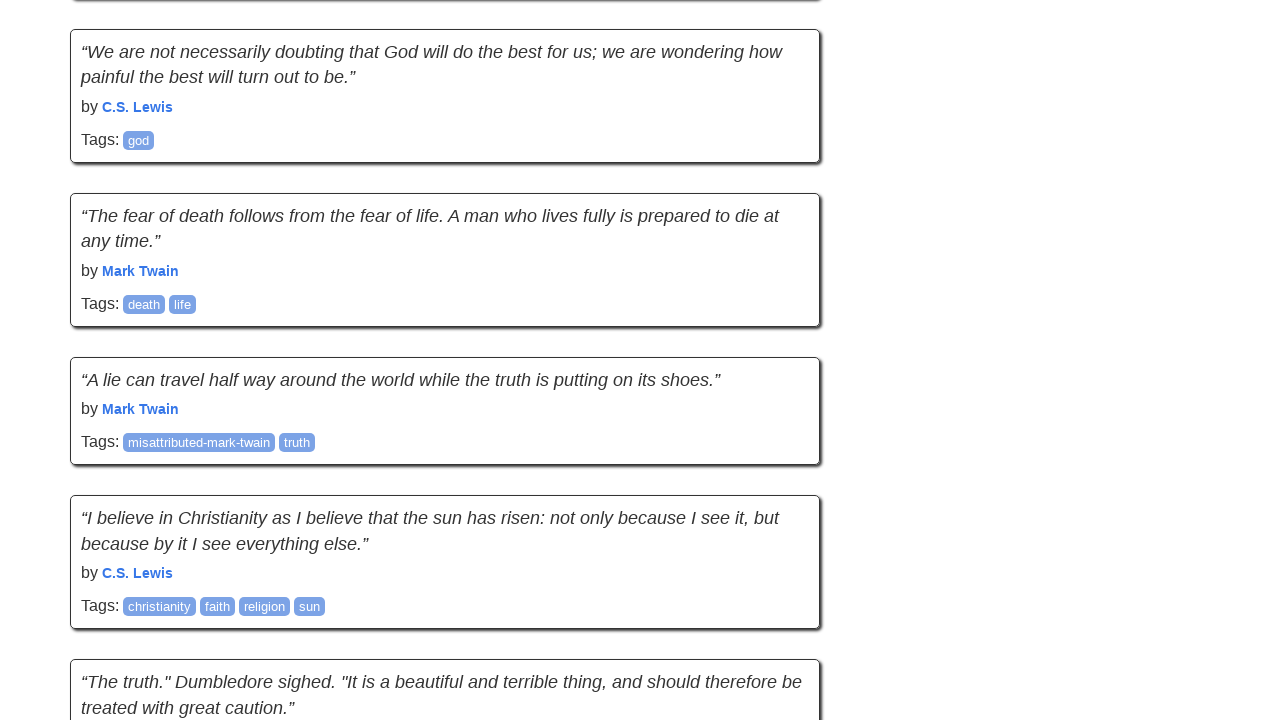

Retrieved new page height after scroll
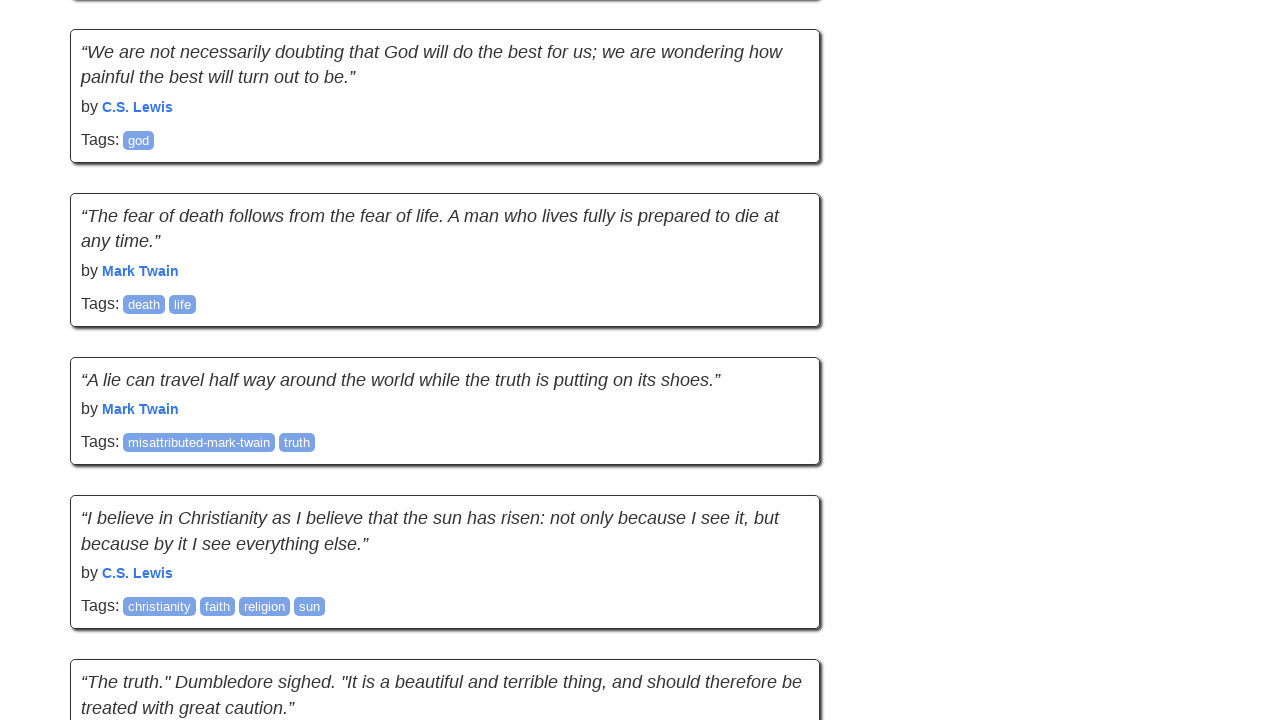

Scrolled to bottom of page
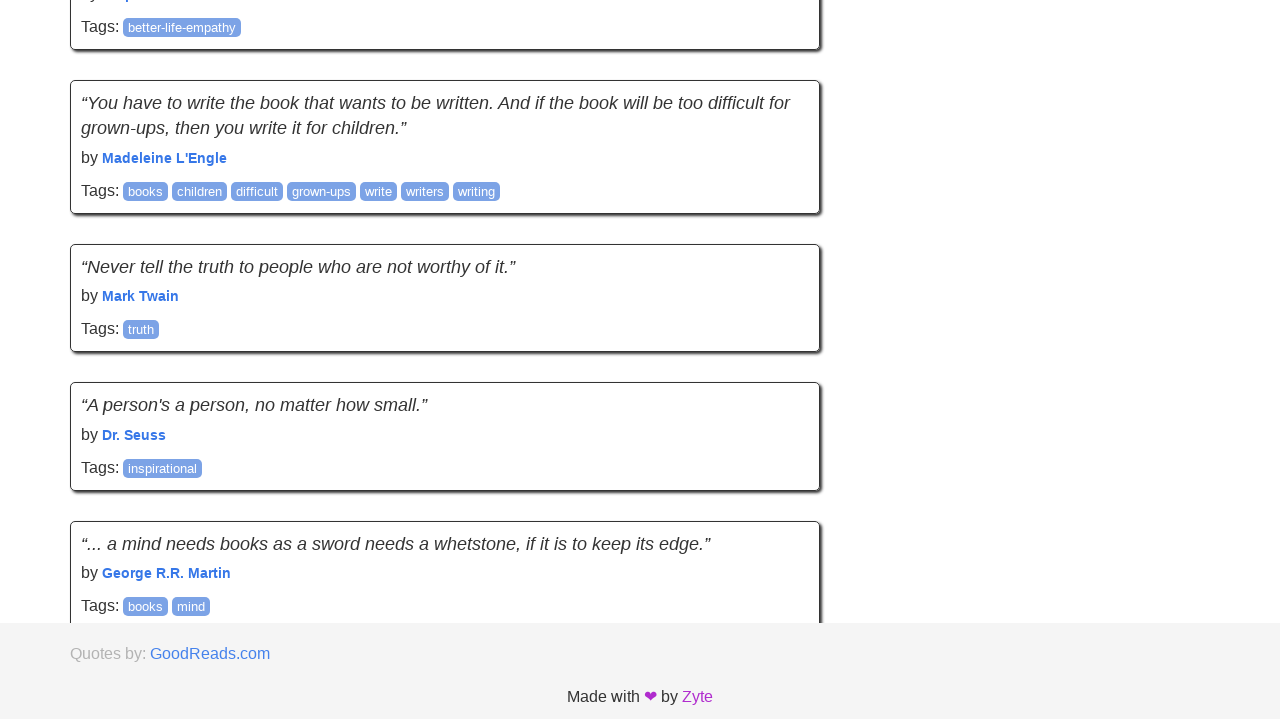

Waited 500ms for new content to load
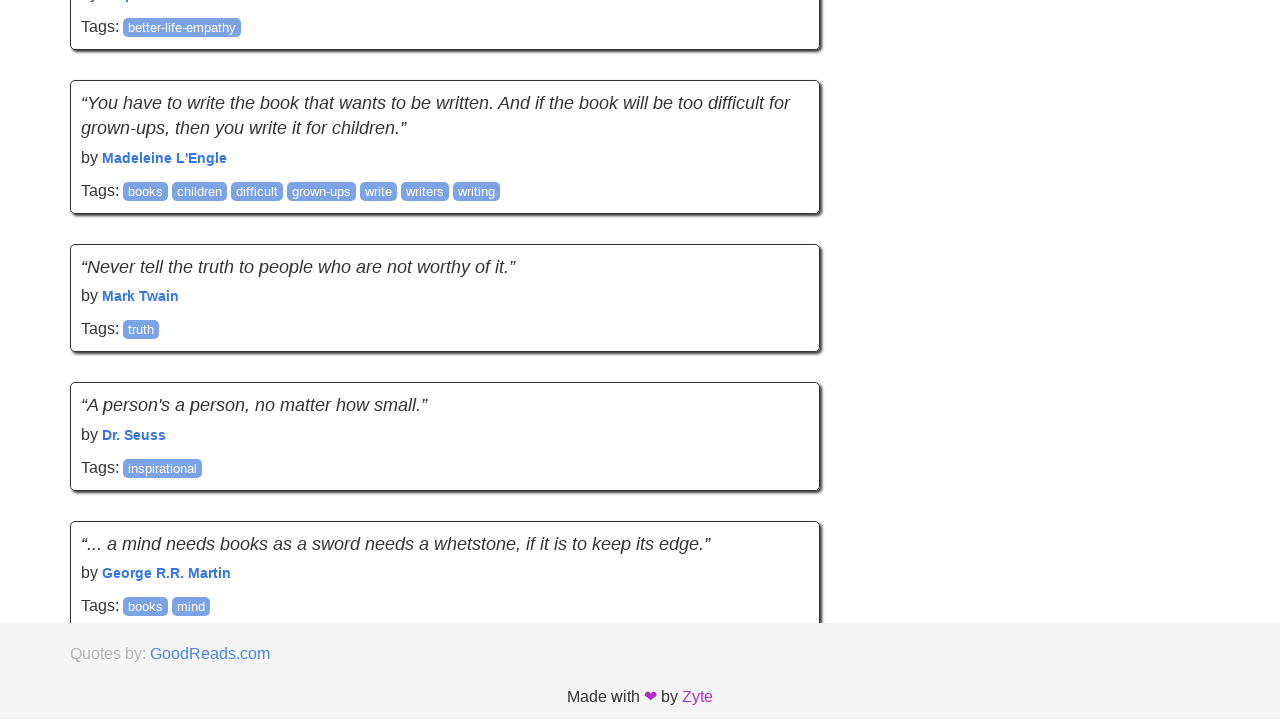

Retrieved new page height after scroll
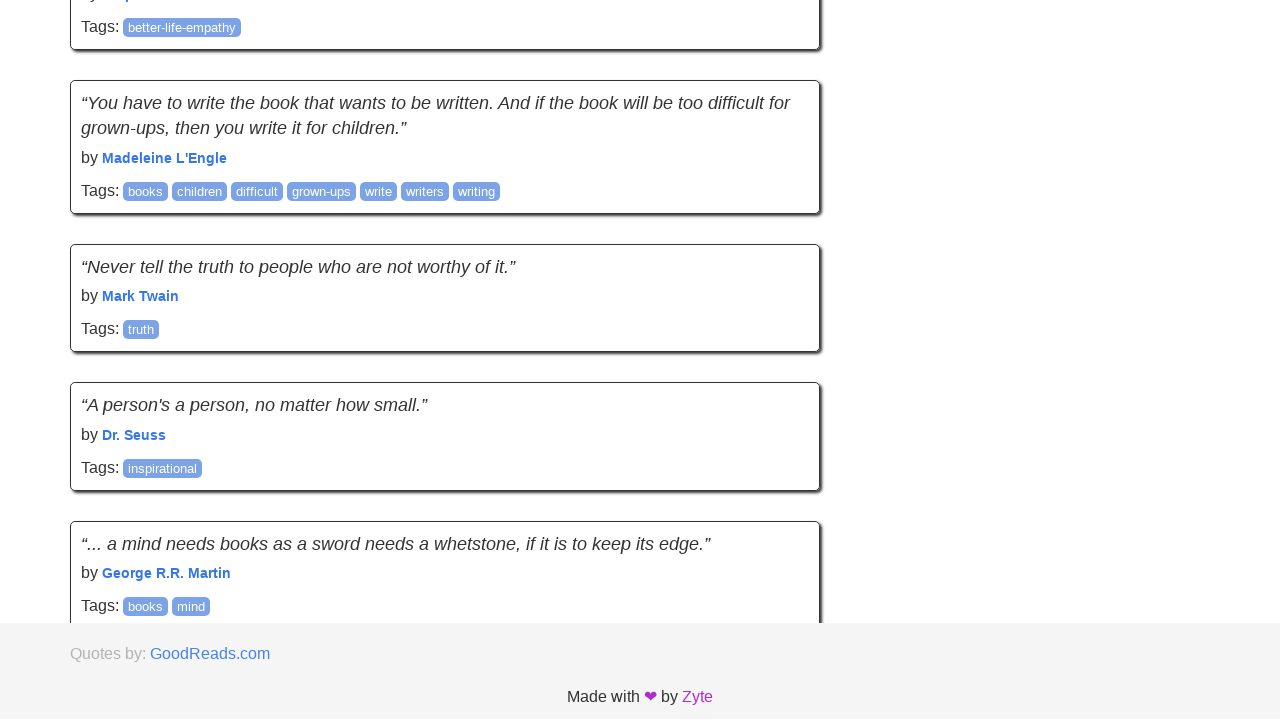

Reached bottom of page - no new content loaded
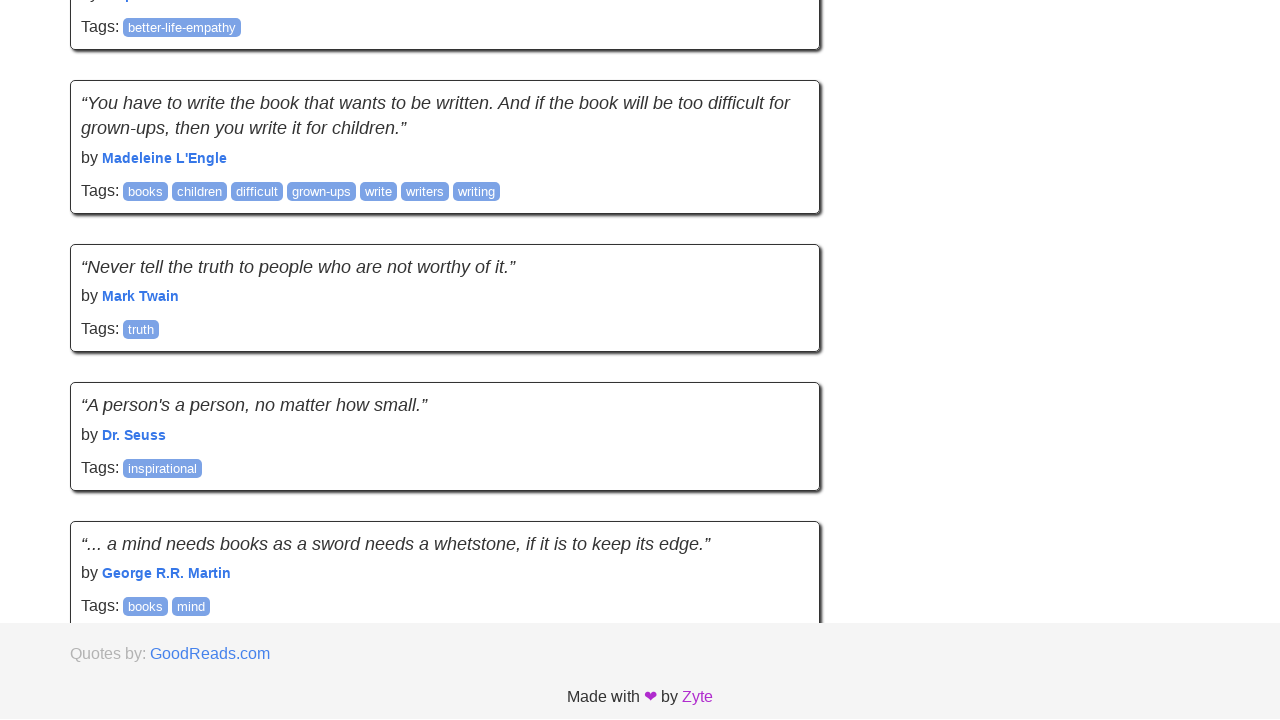

Verified quote elements are present on the page
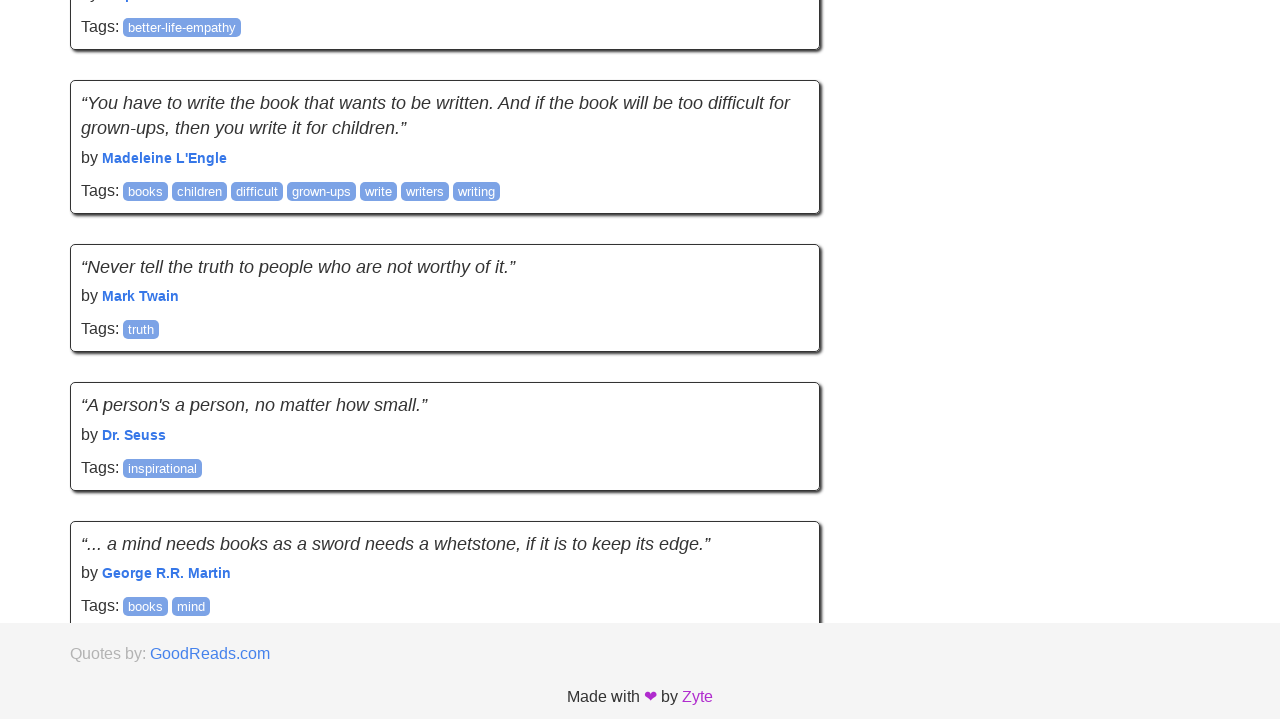

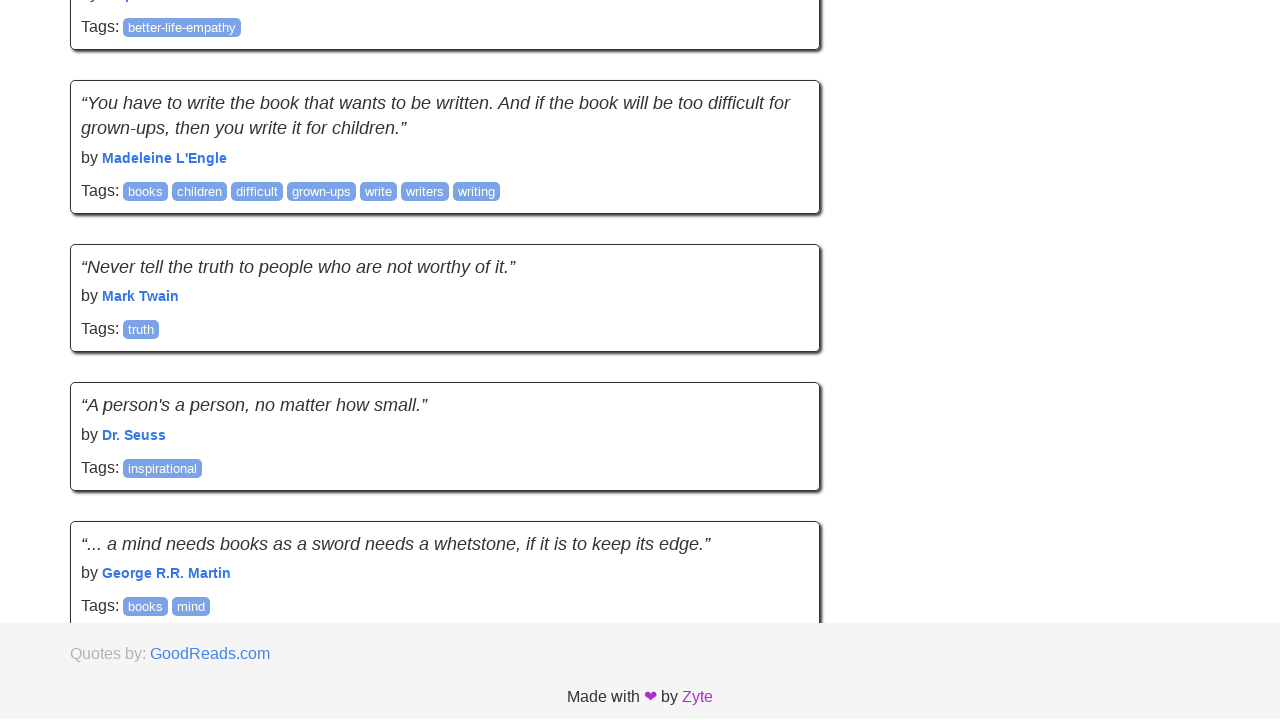